Tests a form submission that involves reading a hidden attribute value, calculating a mathematical result, filling in the answer, checking a checkbox, selecting a radio button, and submitting the form

Starting URL: http://suninjuly.github.io/get_attribute.html

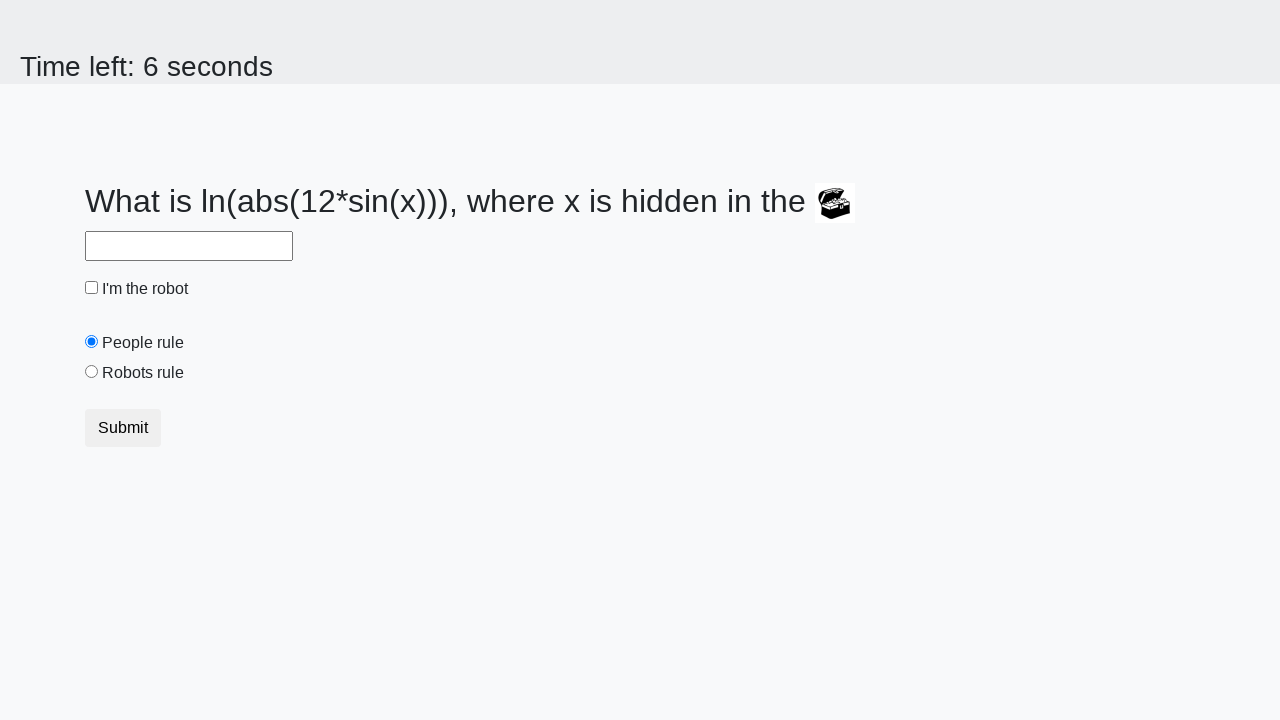

Located treasure element with hidden valuex attribute
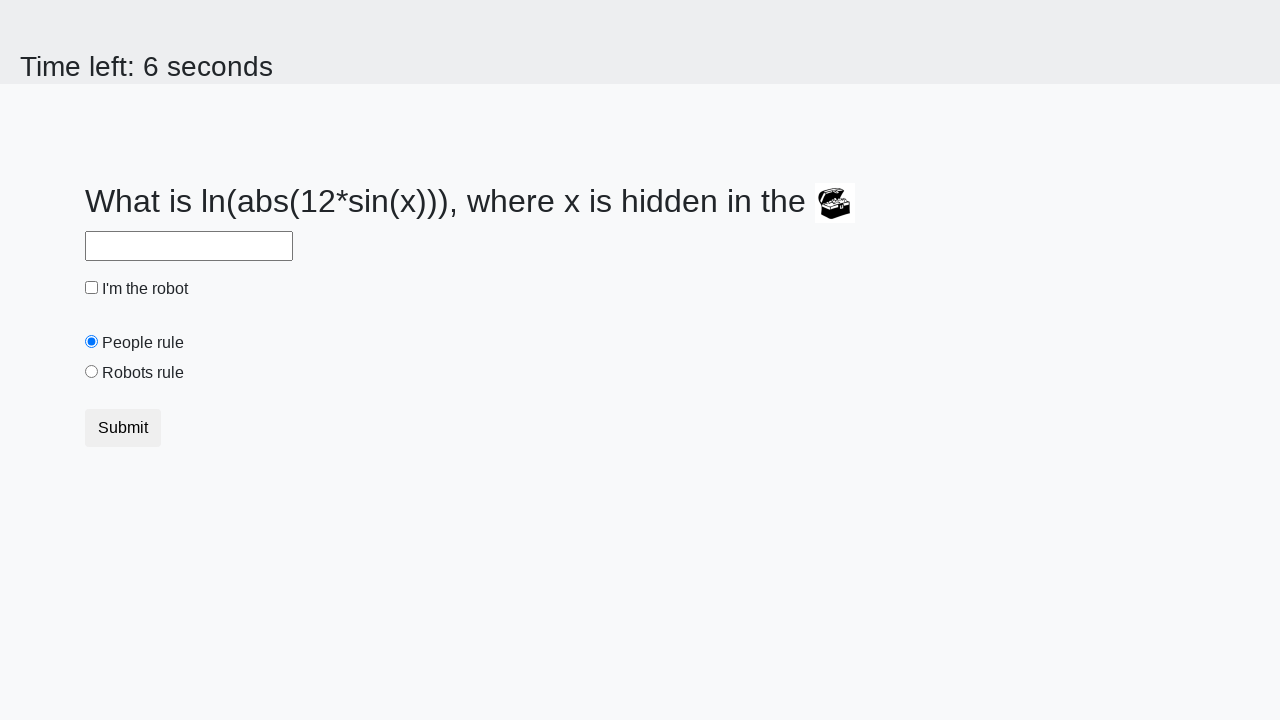

Retrieved hidden valuex attribute value: 672
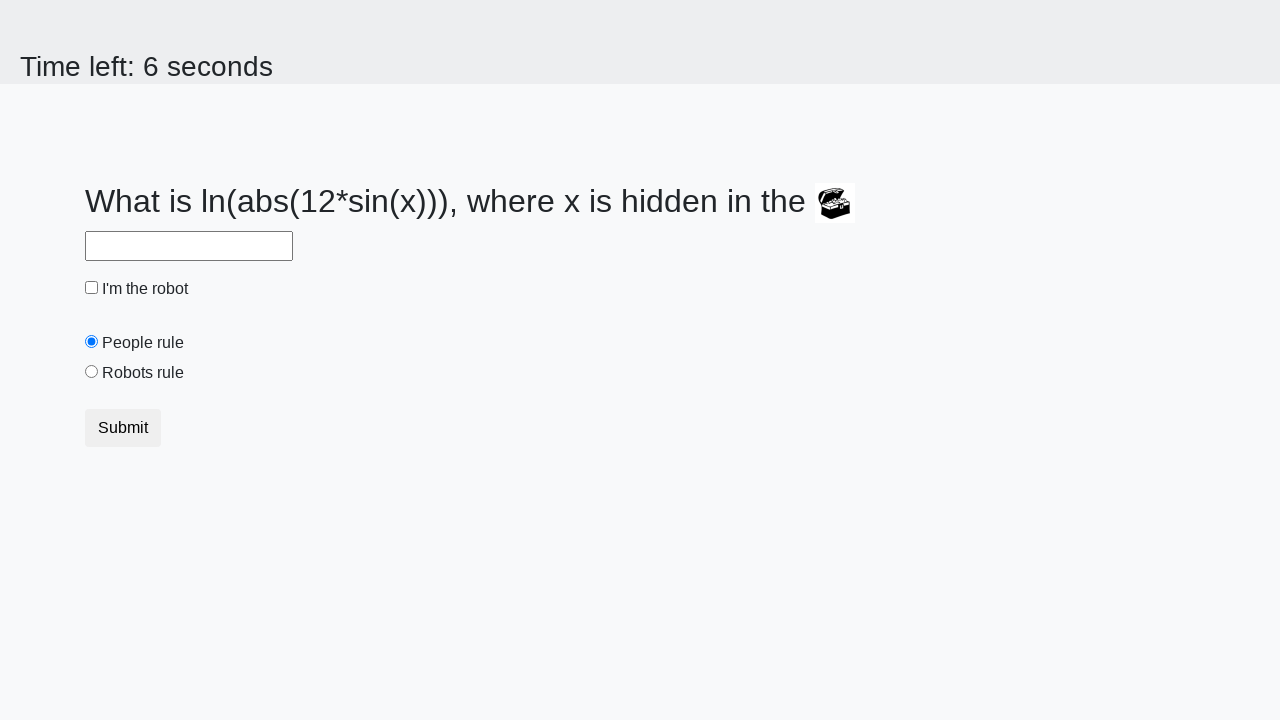

Calculated mathematical result: 1.2685609425364954
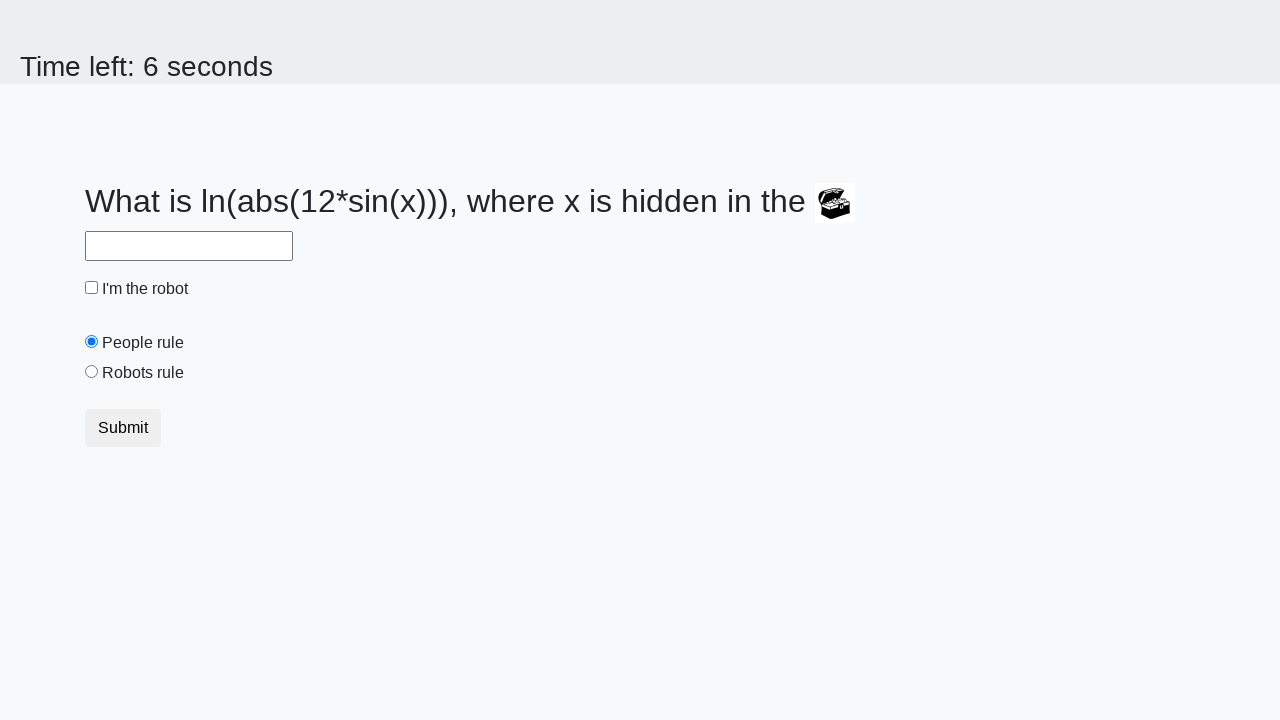

Filled answer field with calculated value: 1.2685609425364954 on #answer
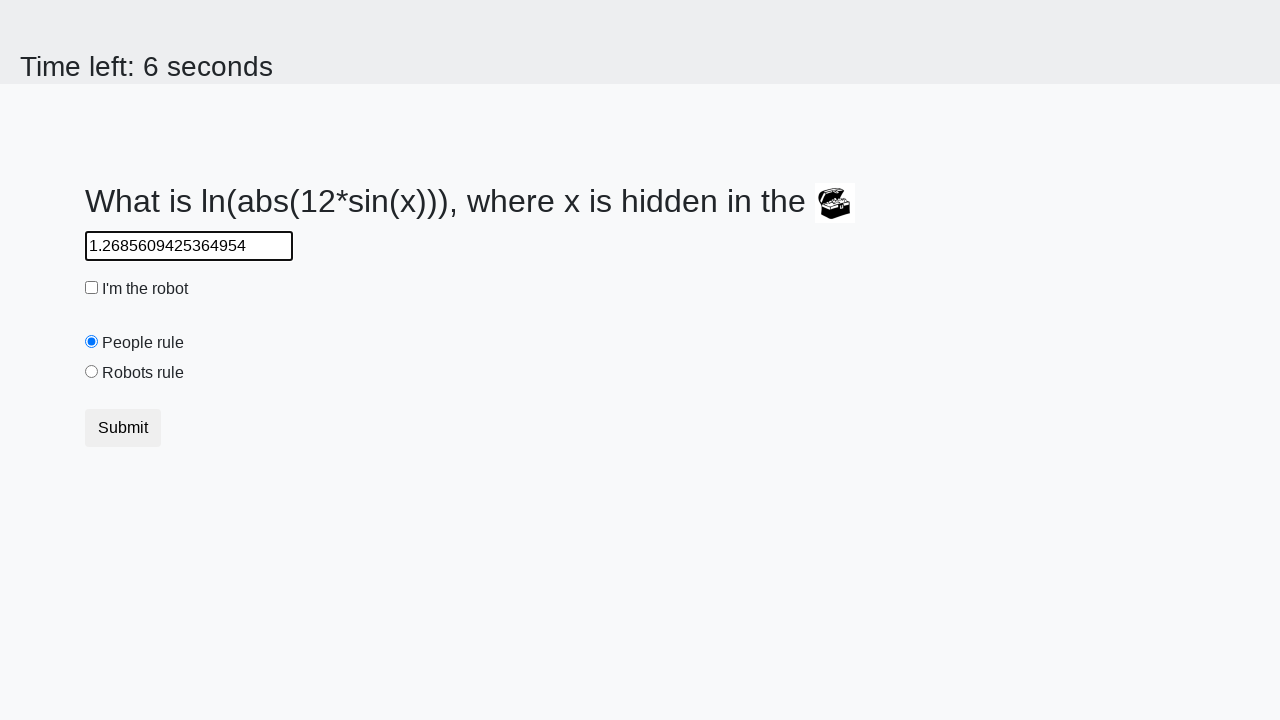

Checked the robot checkbox at (92, 288) on #robotCheckbox
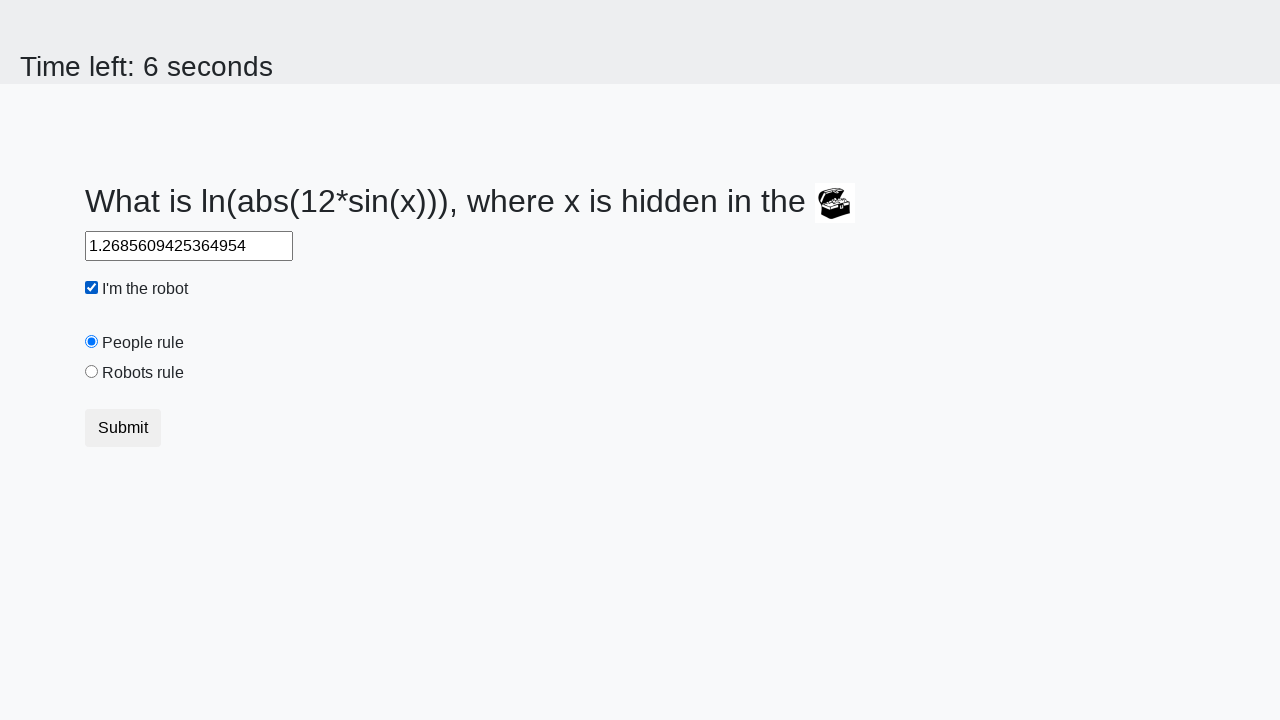

Selected the 'robots rule' radio button at (92, 372) on #robotsRule
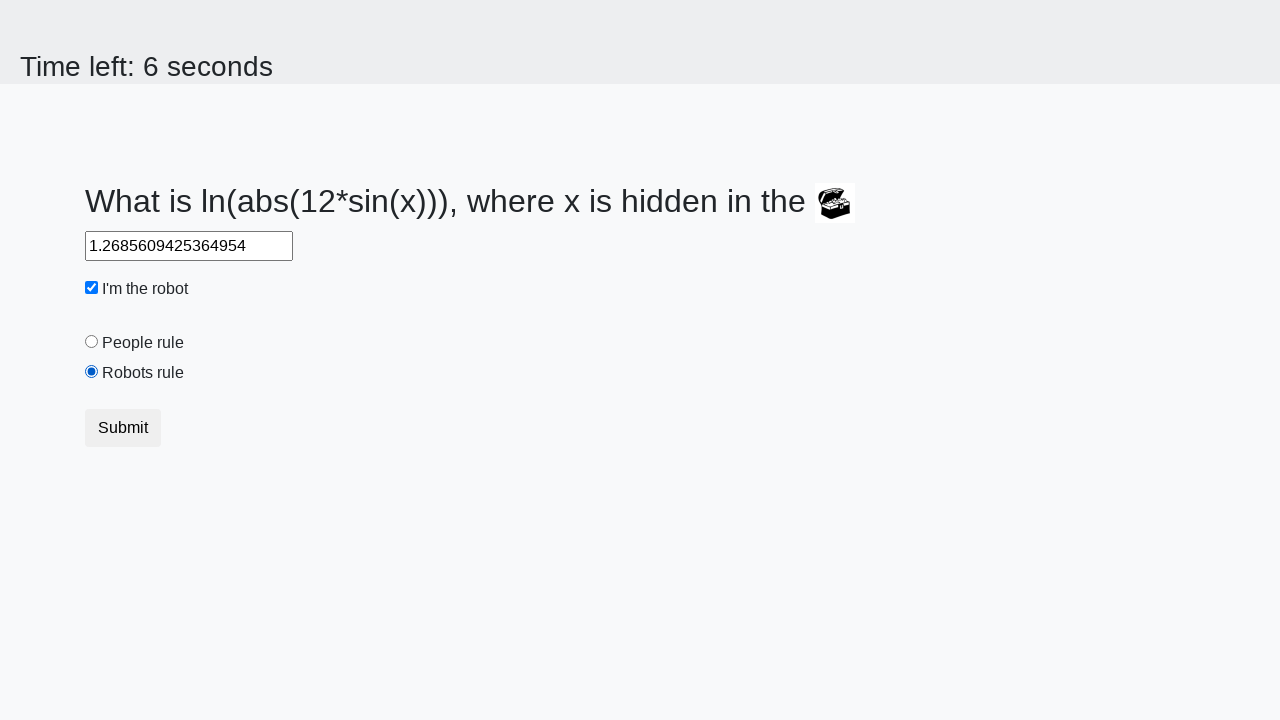

Clicked the submit button to complete form submission at (123, 428) on button.btn
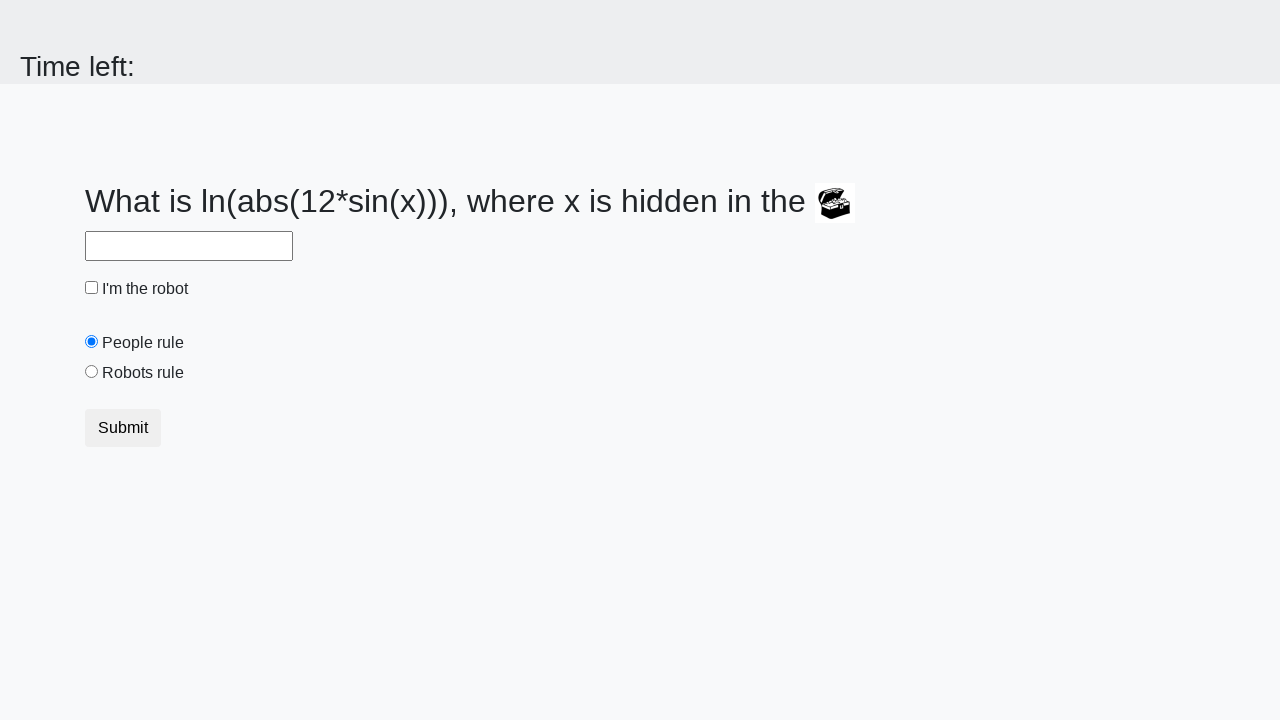

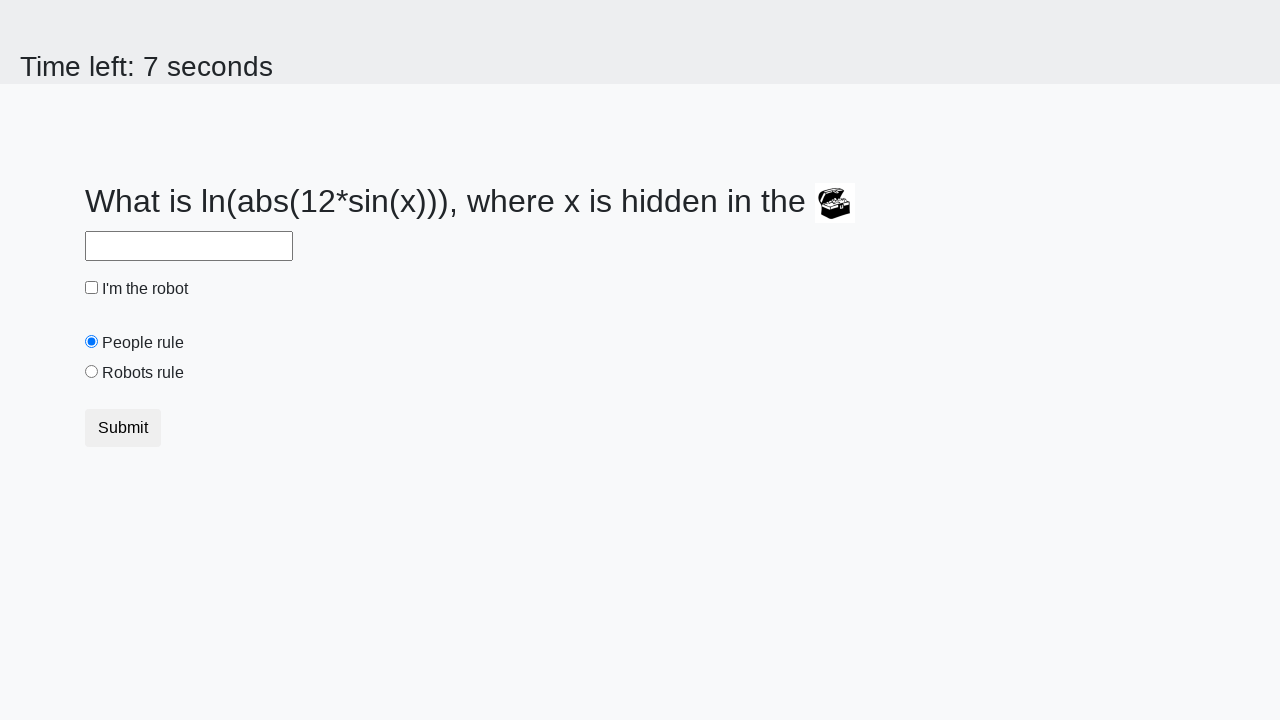